Navigates to the Rahul Shetty Academy Automation Practice page and locates the footer section element

Starting URL: https://rahulshettyacademy.com/AutomationPractice/

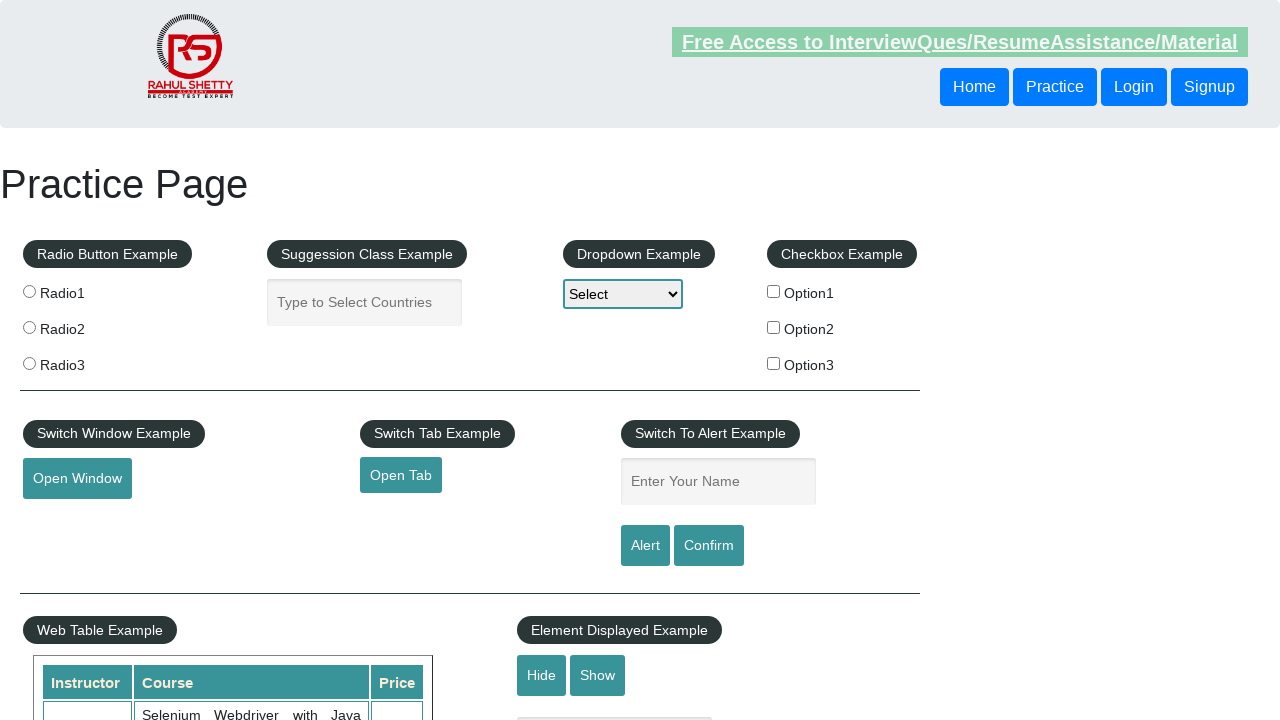

Waited for footer section element to load
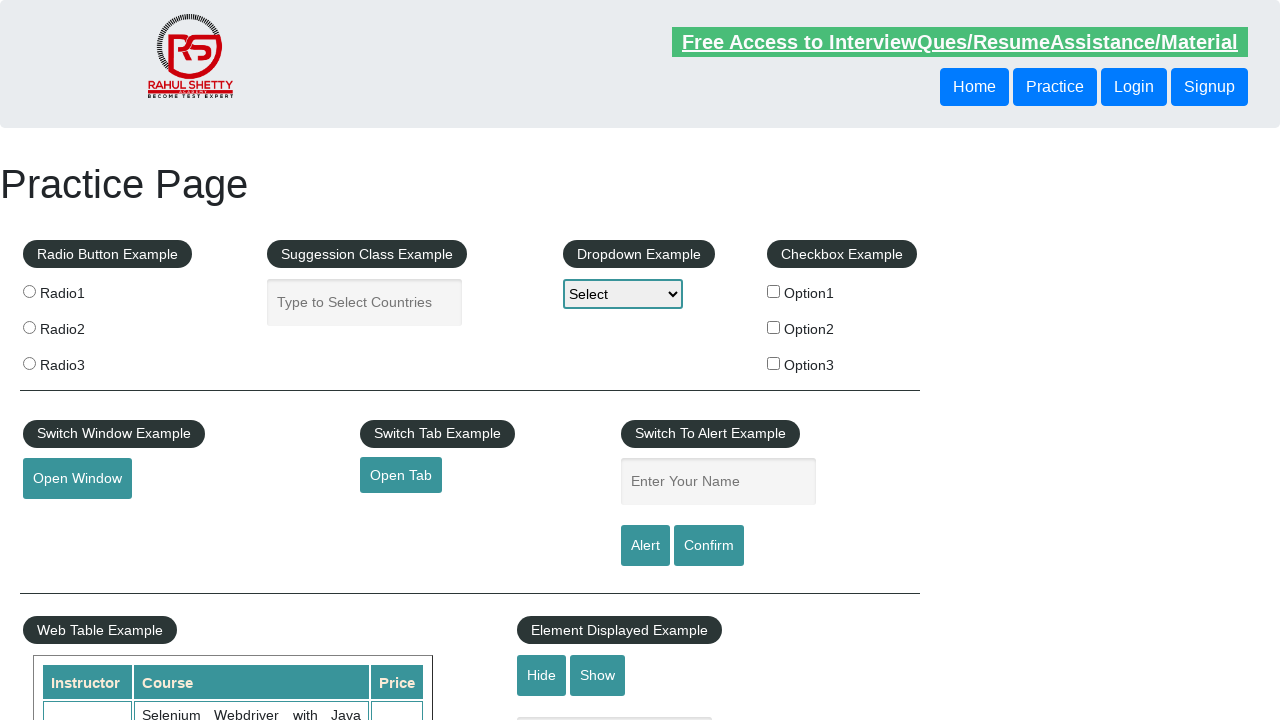

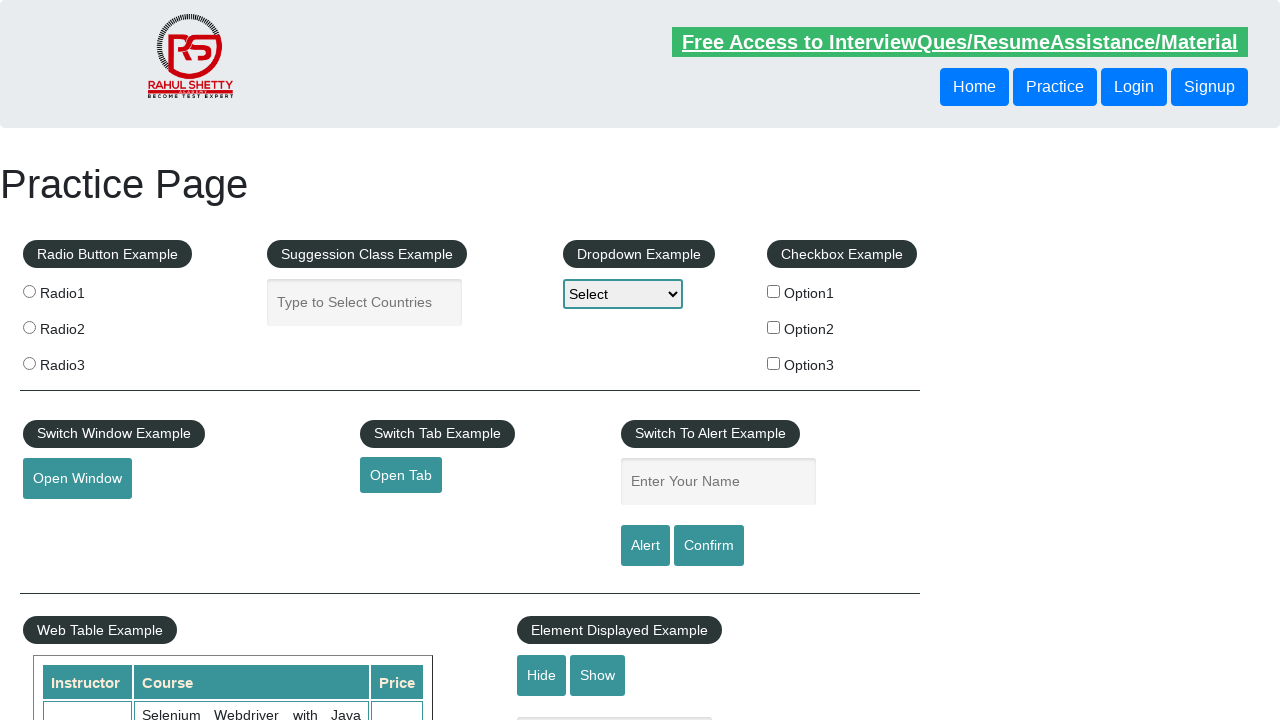